Tests a practice form by filling in personal details including name, email, gender, phone number, date of birth, hobbies, address, and state/city selections, then verifies the submitted data in a confirmation modal.

Starting URL: https://demoqa.com/automation-practice-form

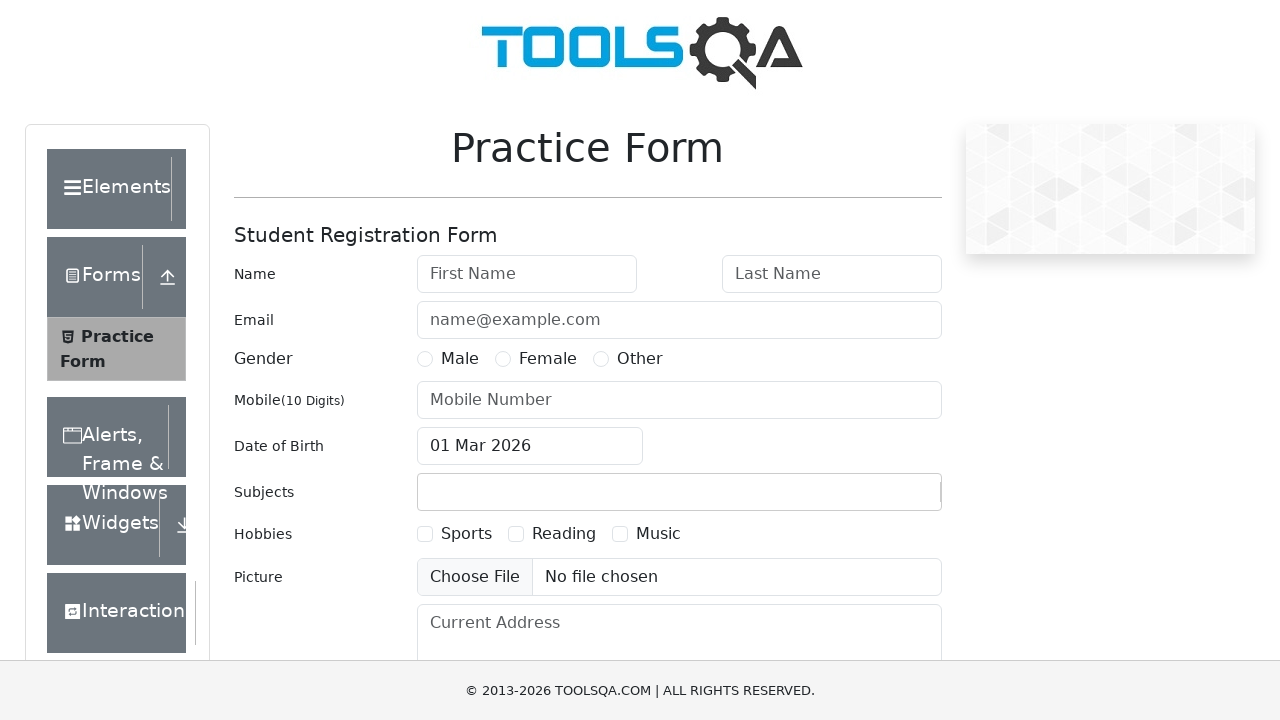

Filled first name field with 'Sergei' on #firstName
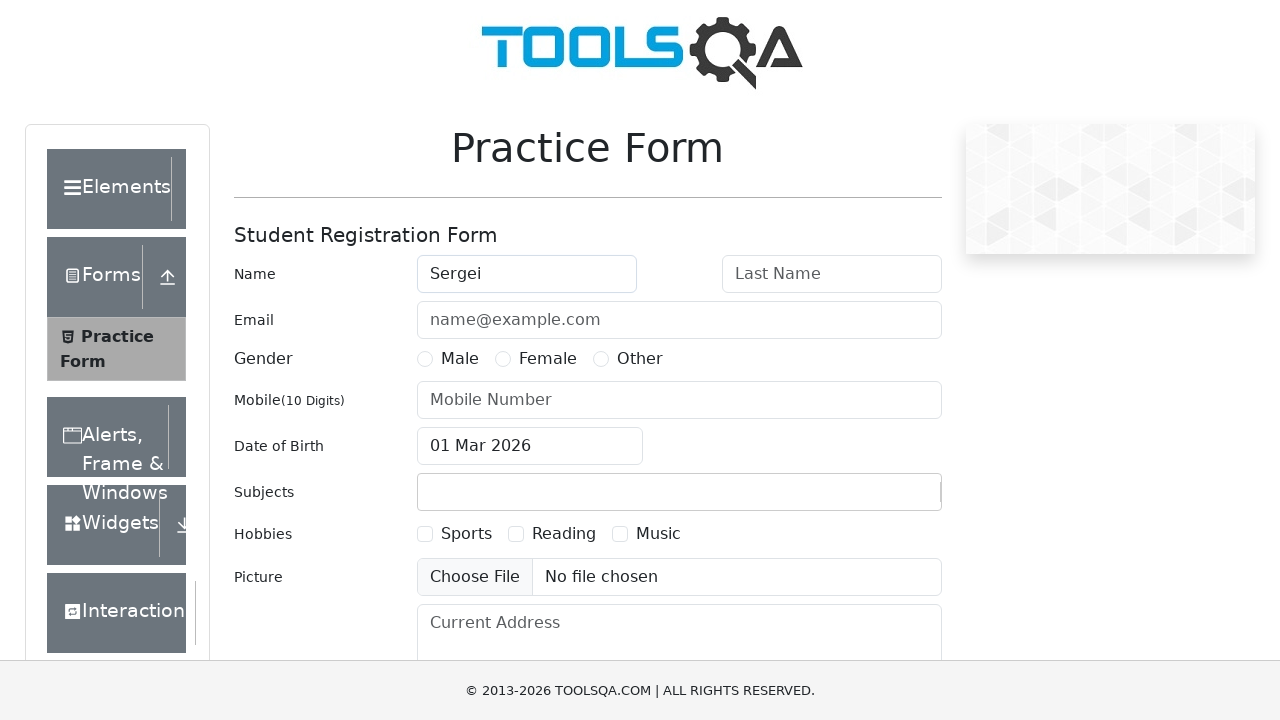

Filled last name field with 'Moroz' on #lastName
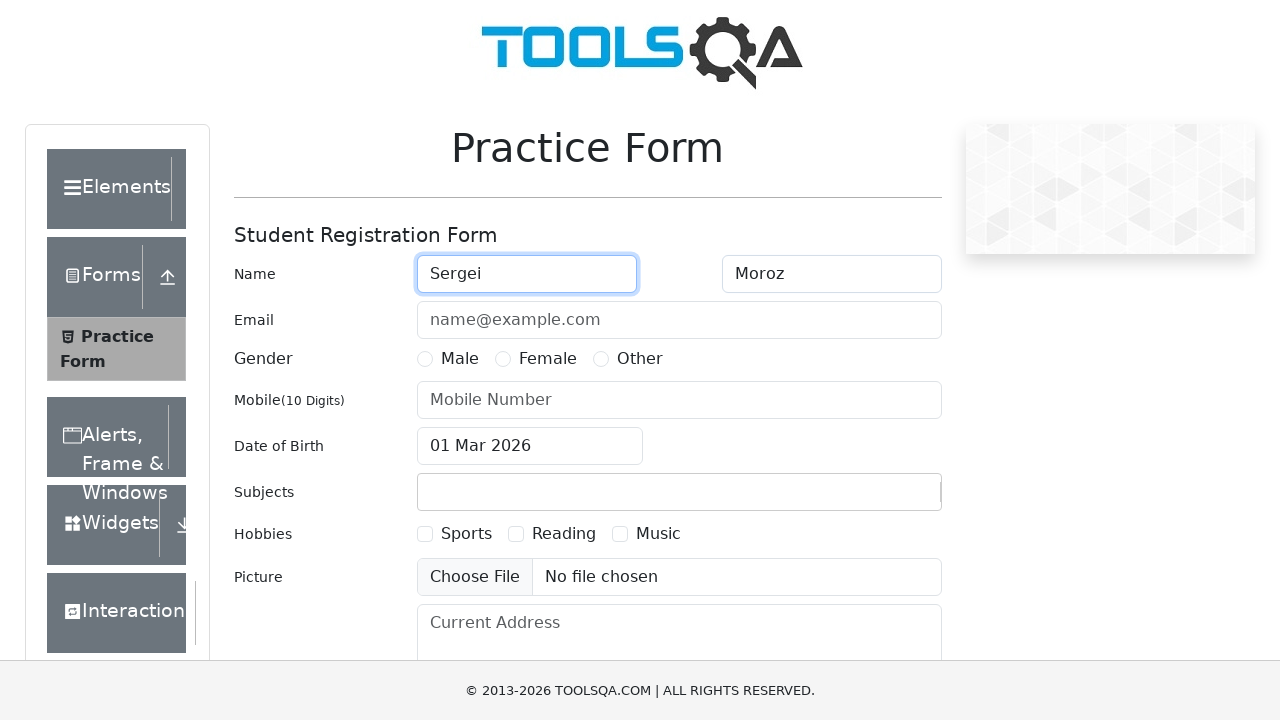

Filled email field with 'alberich@gmail.com' on #userEmail
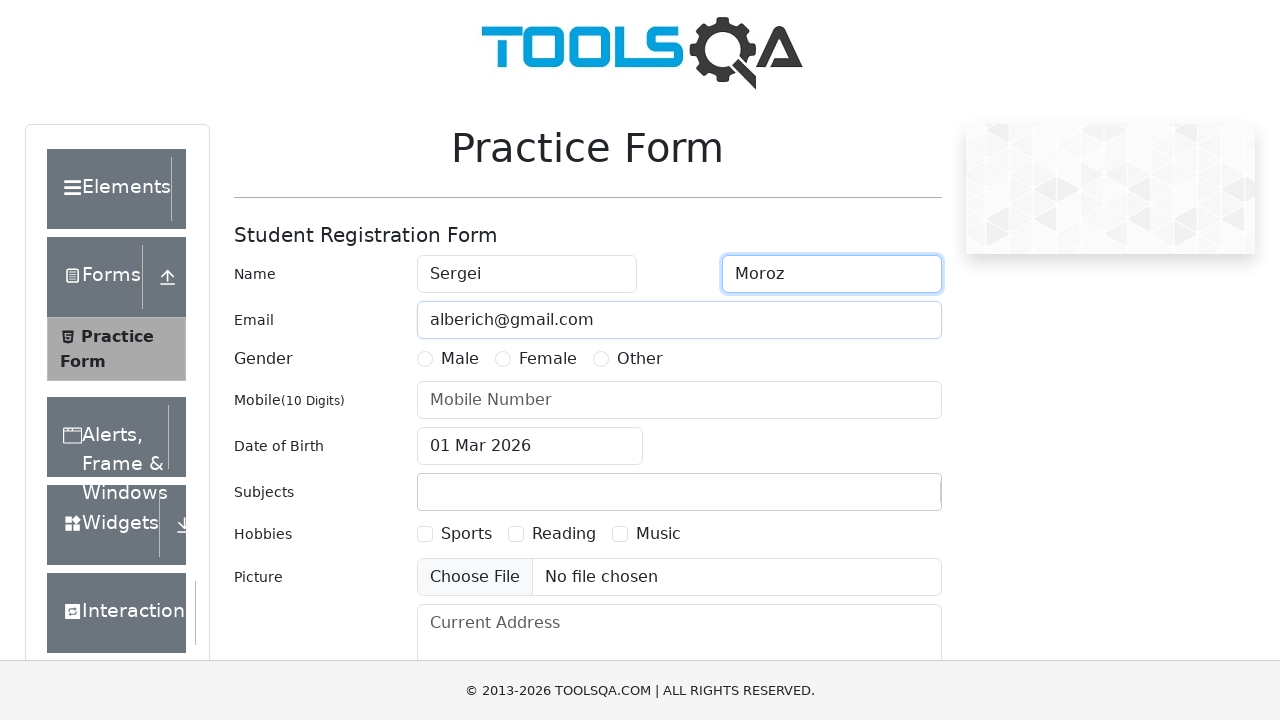

Selected gender 'Male' at (460, 359) on label[for='gender-radio-1']
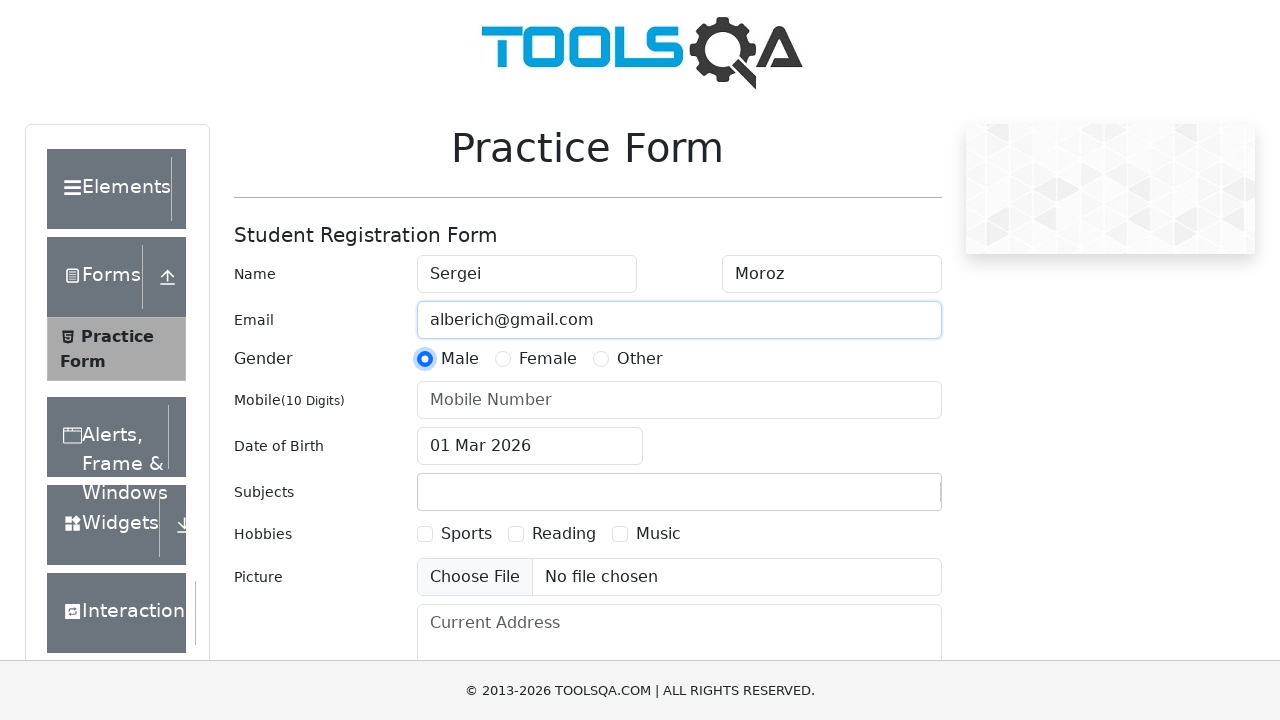

Filled phone number field with '8005553535' on #userNumber
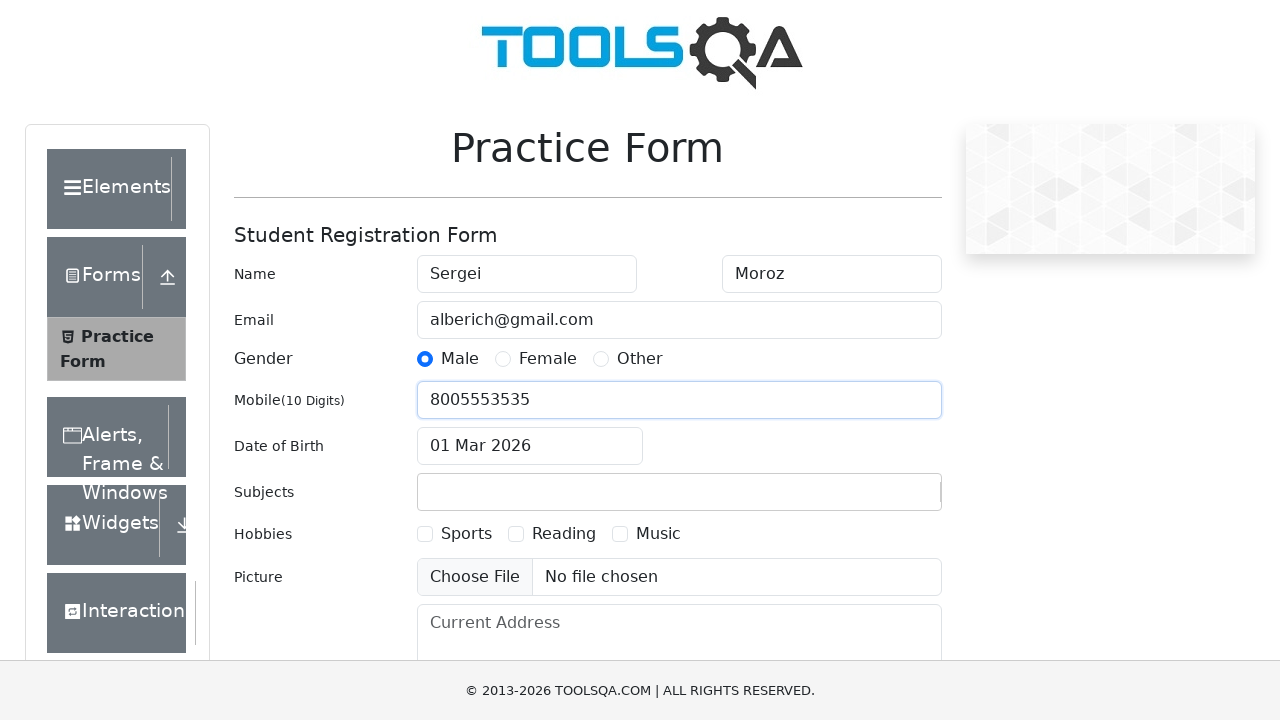

Opened date of birth picker at (530, 446) on #dateOfBirthInput
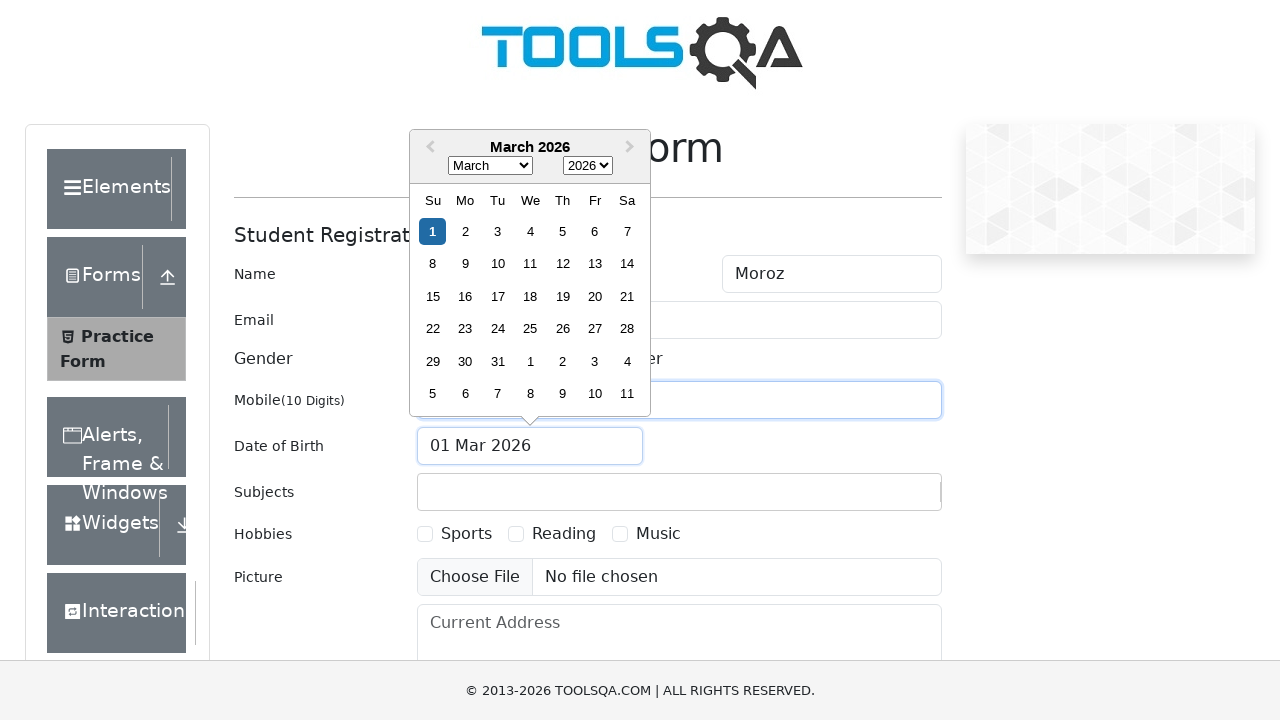

Selected year '1994' from date picker on .react-datepicker__year-select
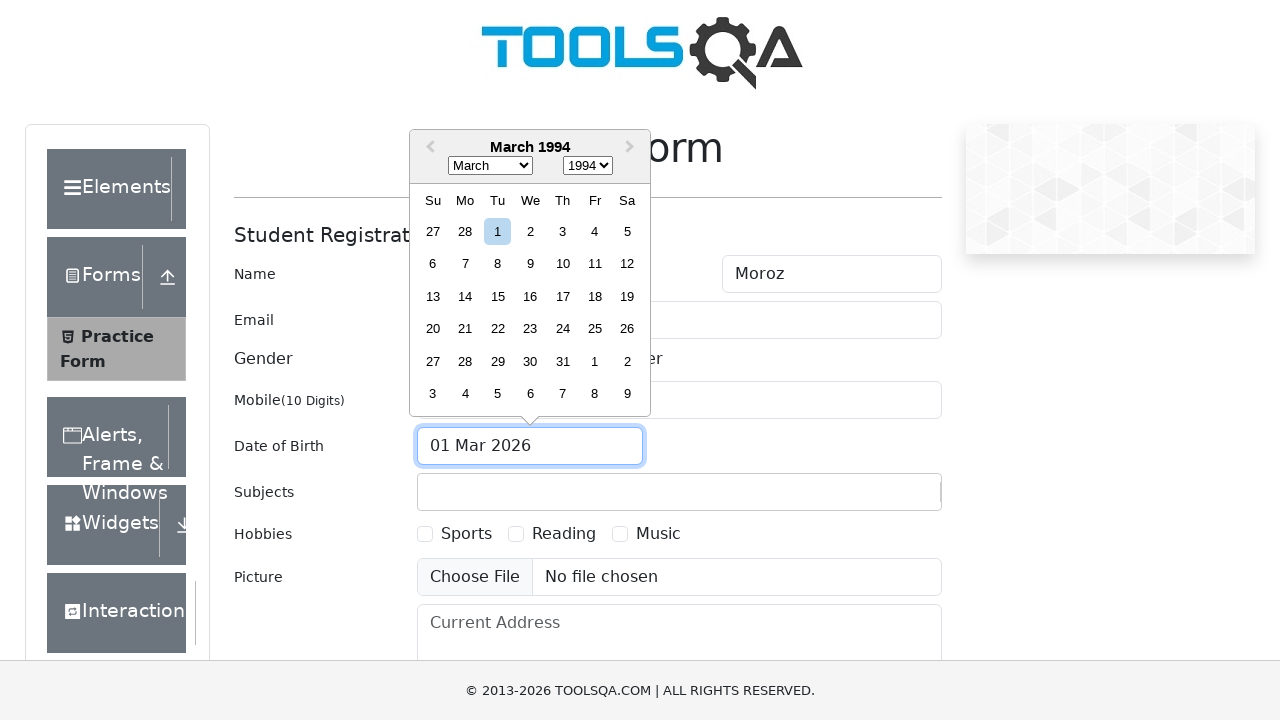

Selected month 'January' from date picker on .react-datepicker__month-select
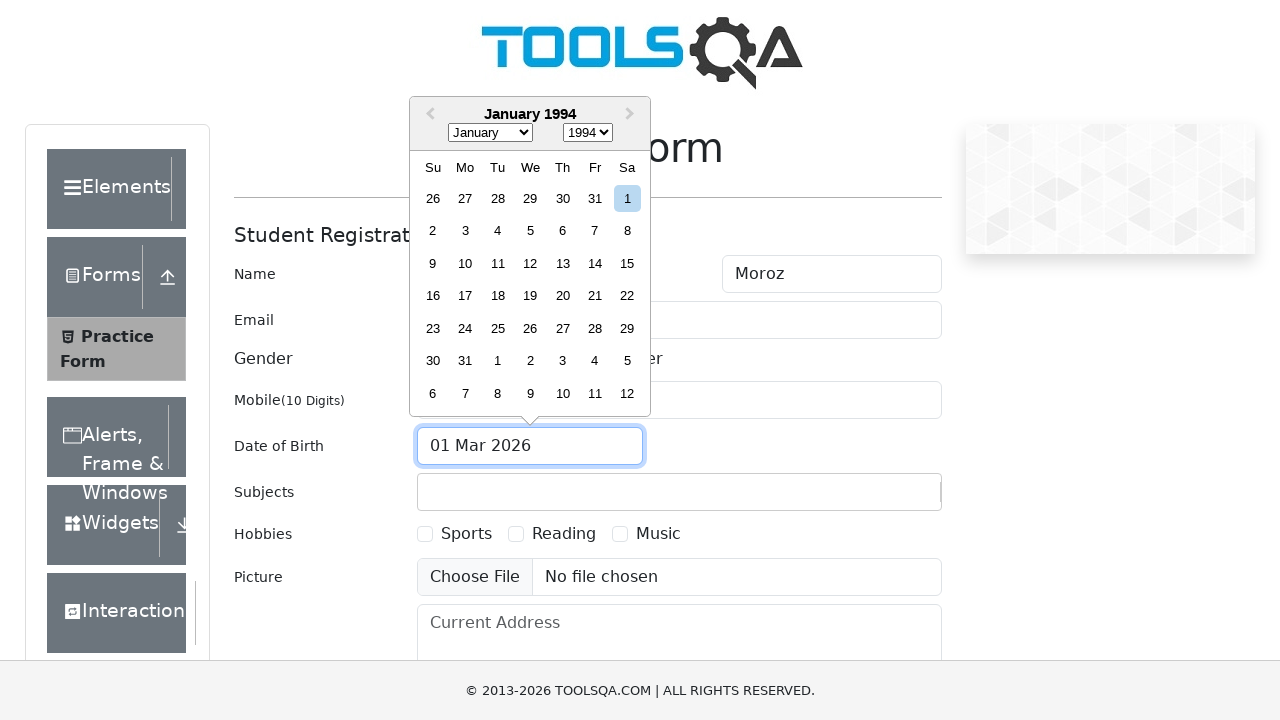

Selected day '29' from date picker at (627, 328) on xpath=//div[@class='react-datepicker__day react-datepicker__day--029 react-datep
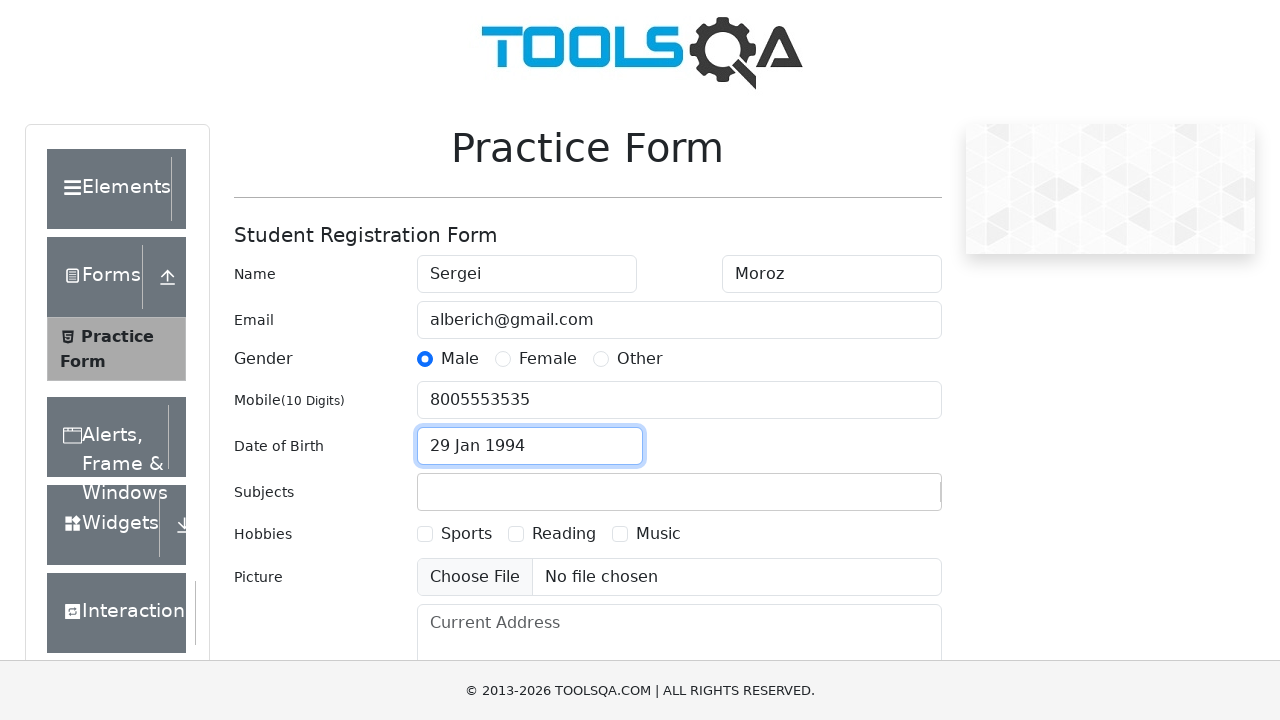

Selected hobby 'Music' at (658, 534) on label[for='hobbies-checkbox-3']
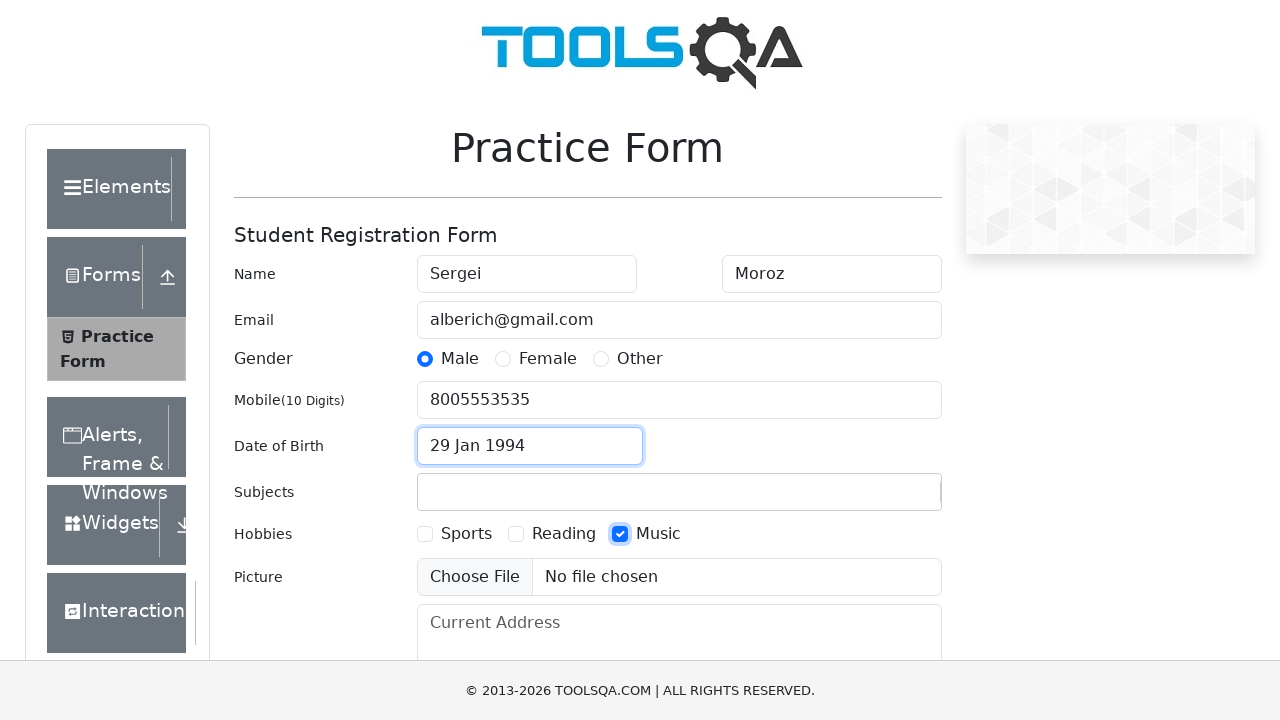

Filled current address field with 'Ne skajy' on #currentAddress
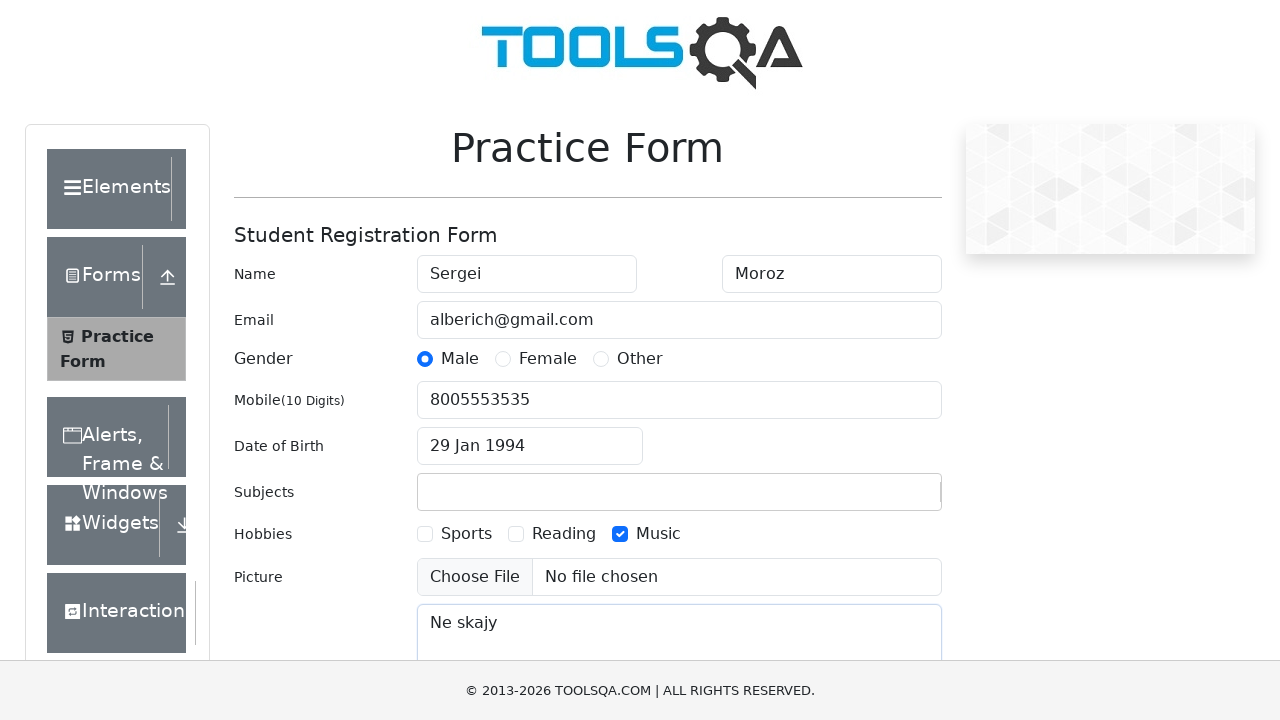

Clicked state dropdown at (527, 437) on #state
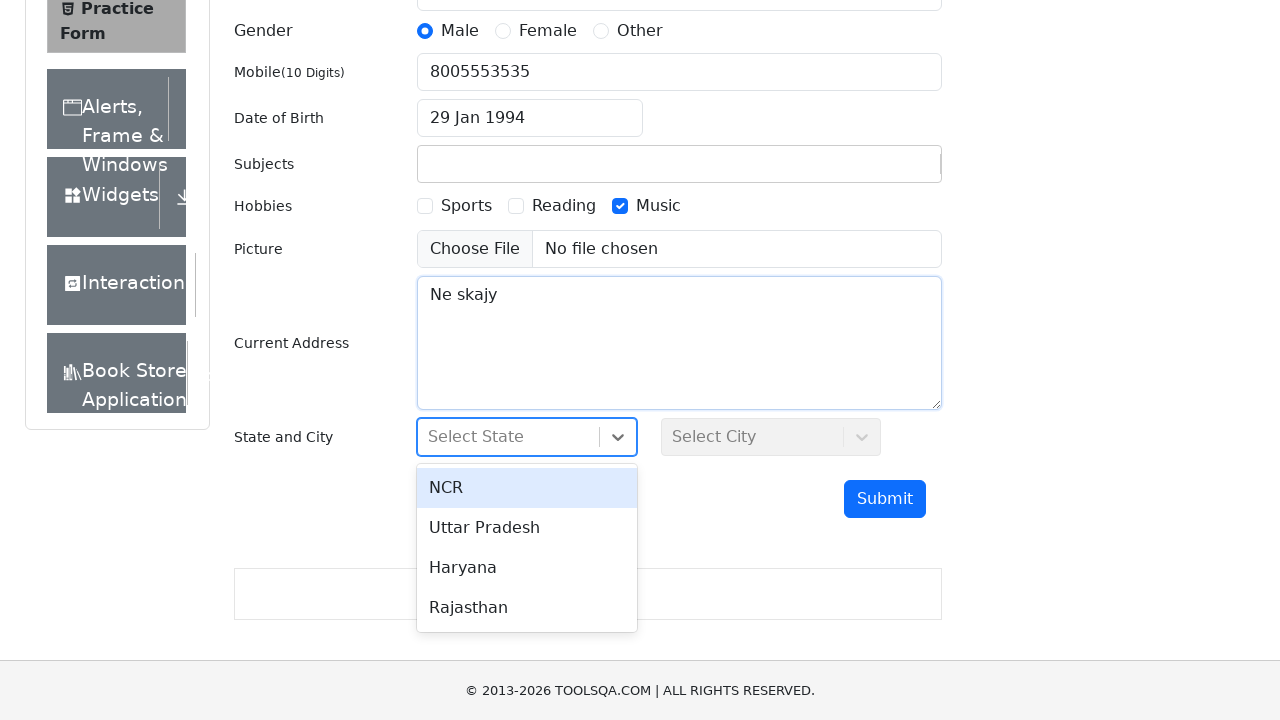

Selected state 'Uttar Pradesh' at (527, 528) on #stateCity-wrapper >> text=Uttar Pradesh
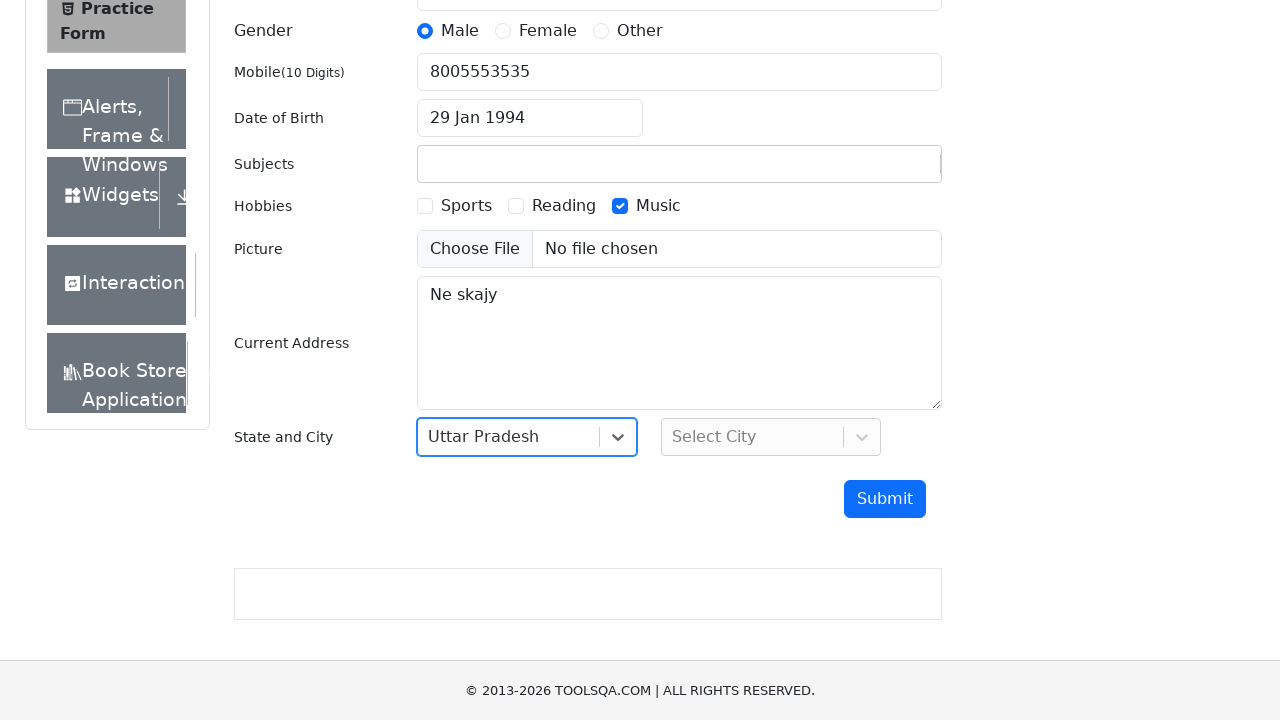

Clicked city dropdown at (771, 437) on #city
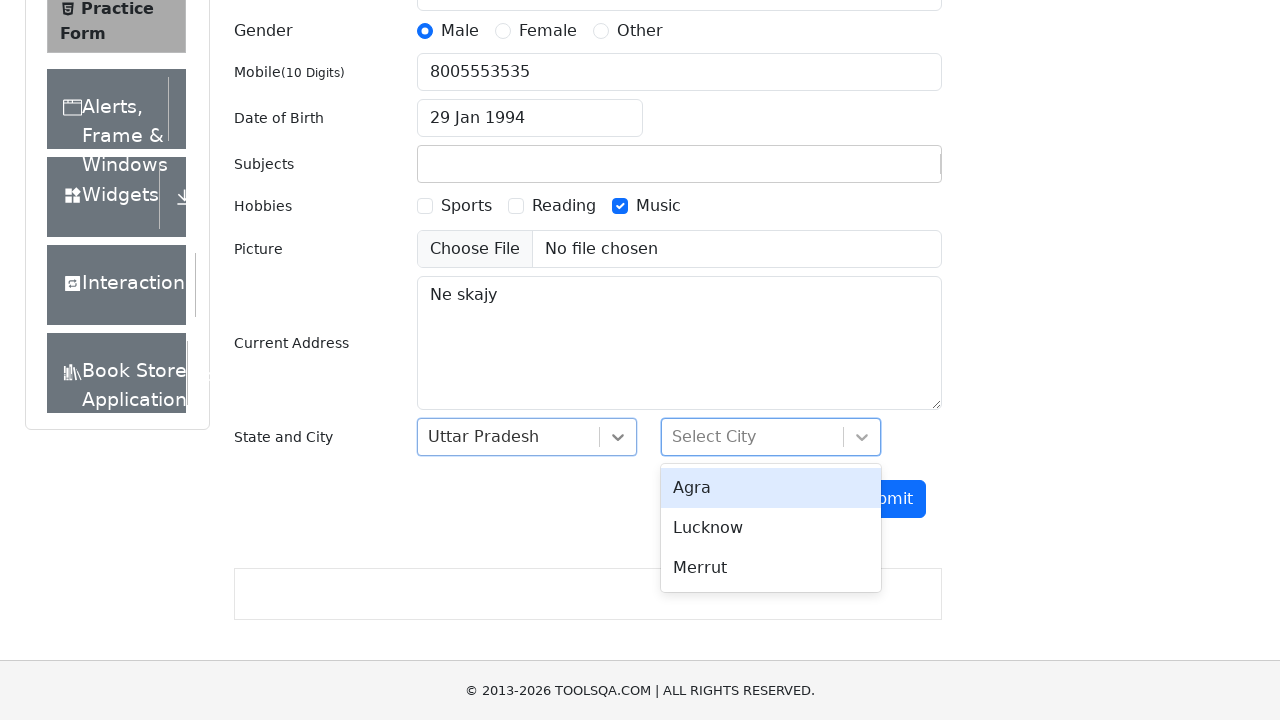

Selected city from dropdown options at (771, 528) on #react-select-4-option-1
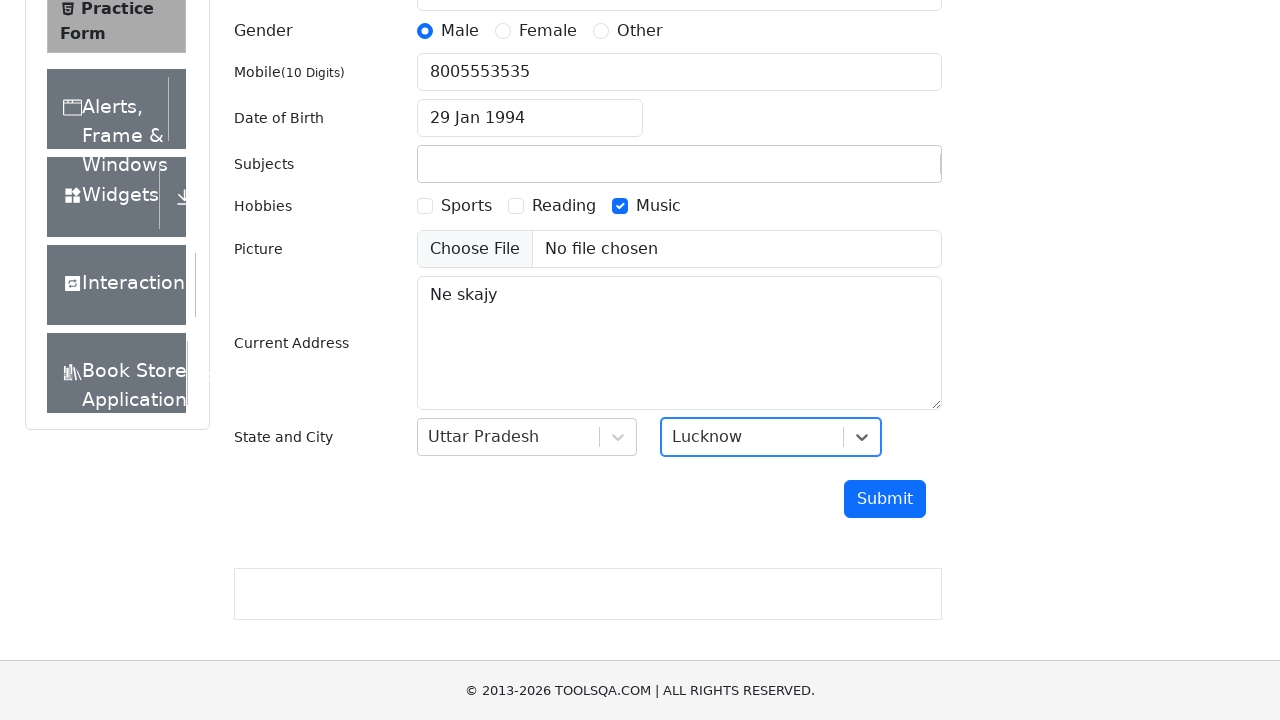

Clicked submit button to submit the form at (885, 499) on #submit
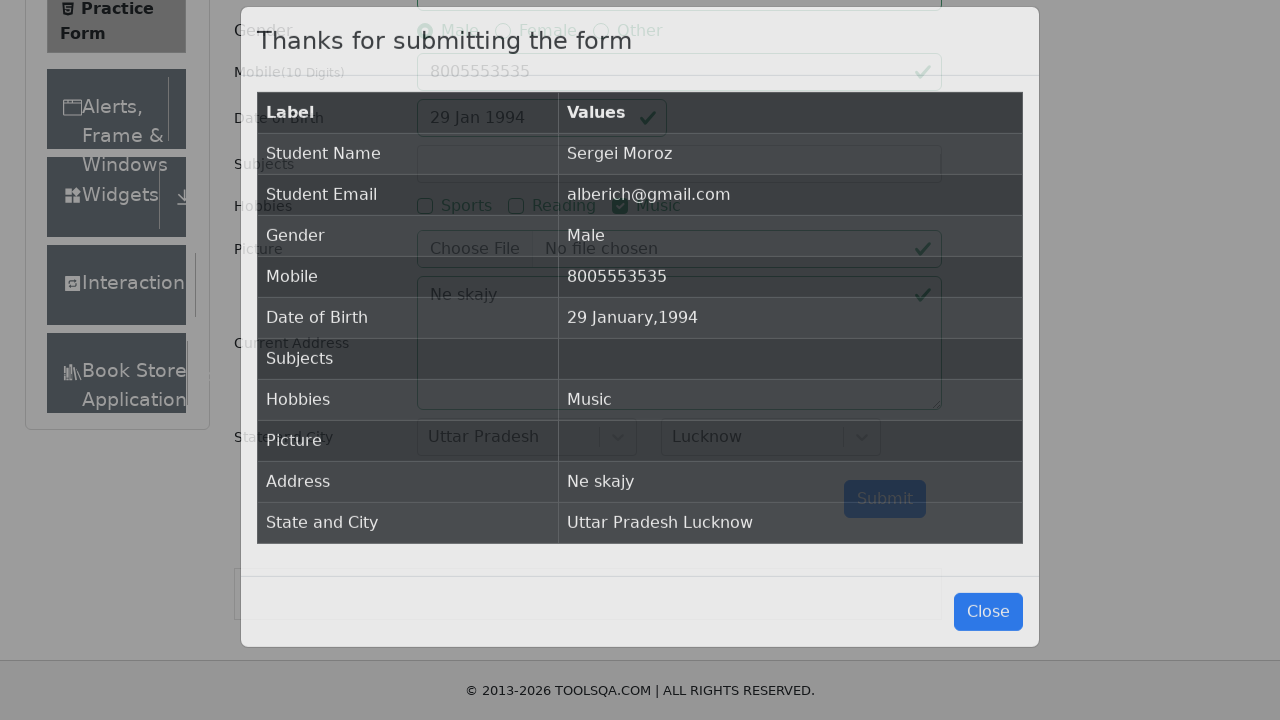

Confirmation modal appeared
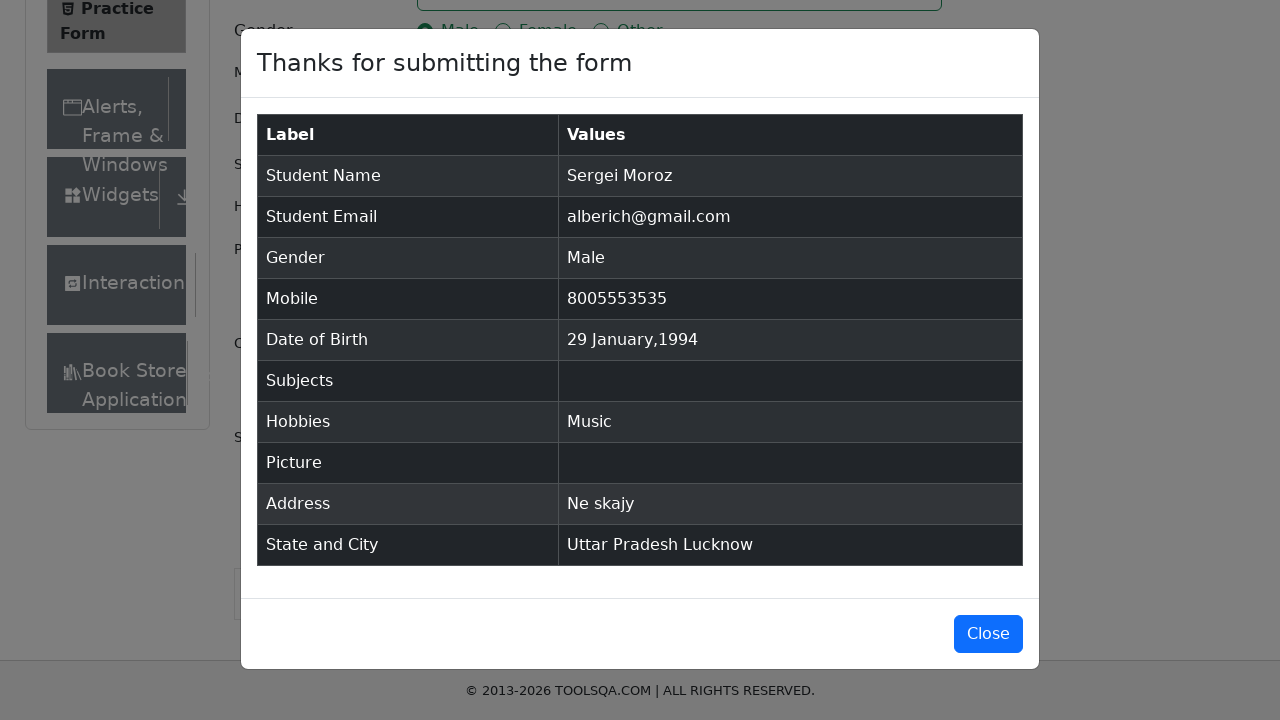

Verified confirmation message 'Thanks for submitting the form' in modal
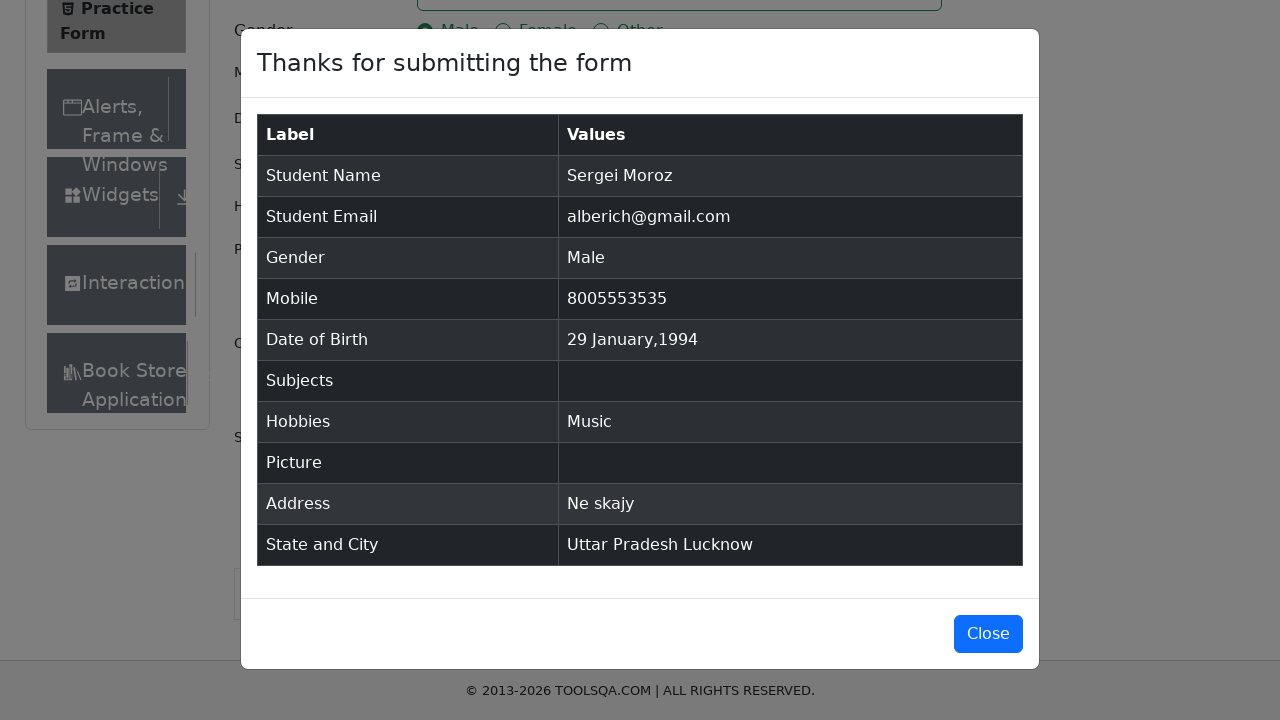

Closed confirmation modal at (988, 634) on #closeLargeModal
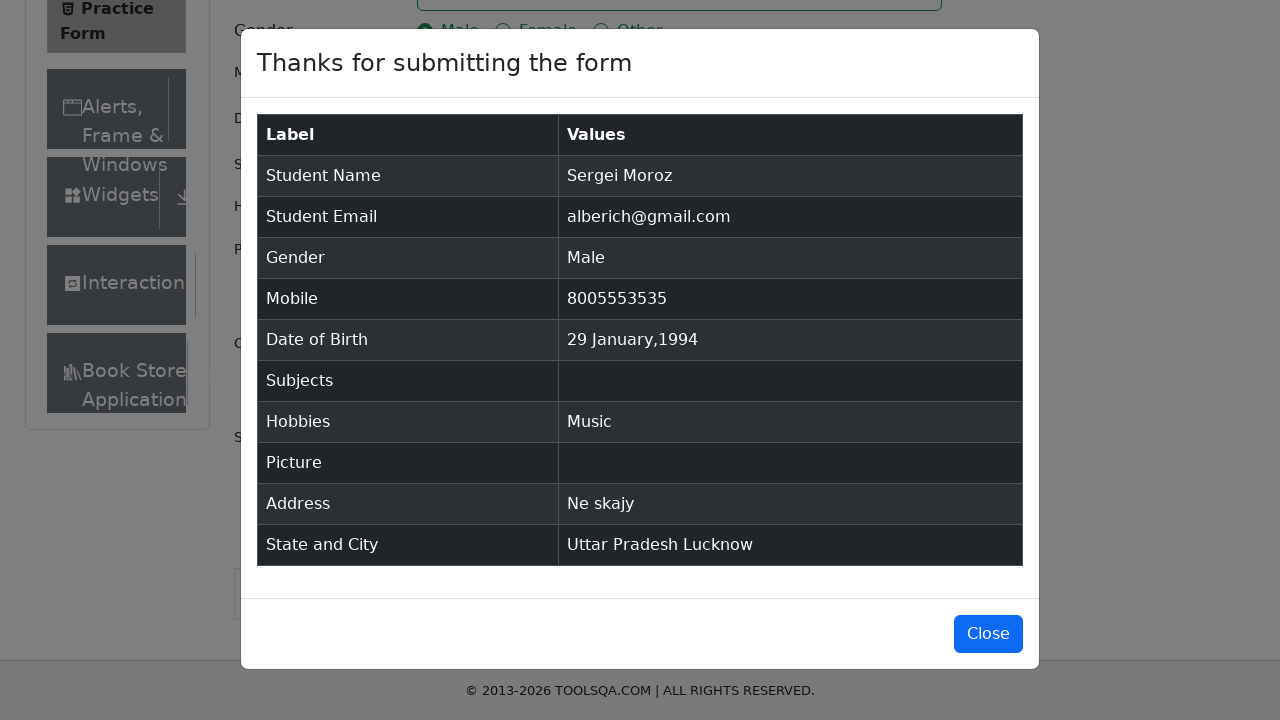

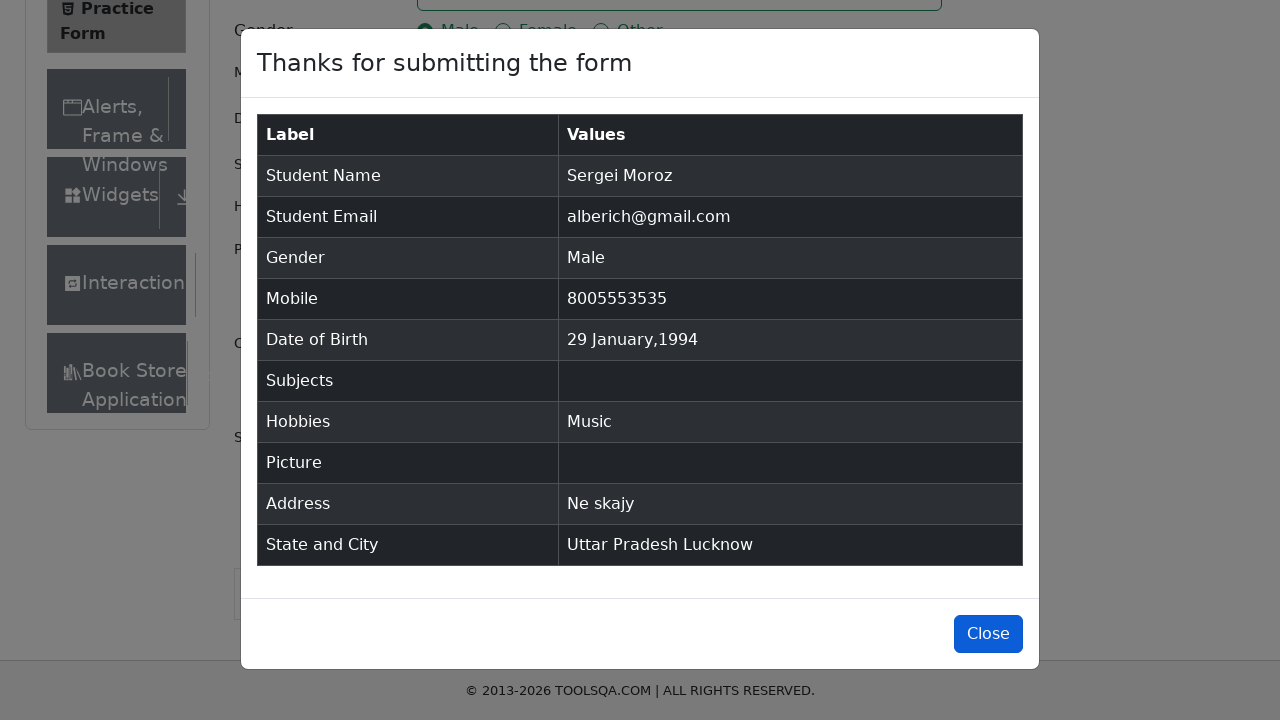